Tests registration form validation when all fields are left empty, verifying error messages appear for each required field

Starting URL: https://alada.vn/tai-khoan/dang-ky.html

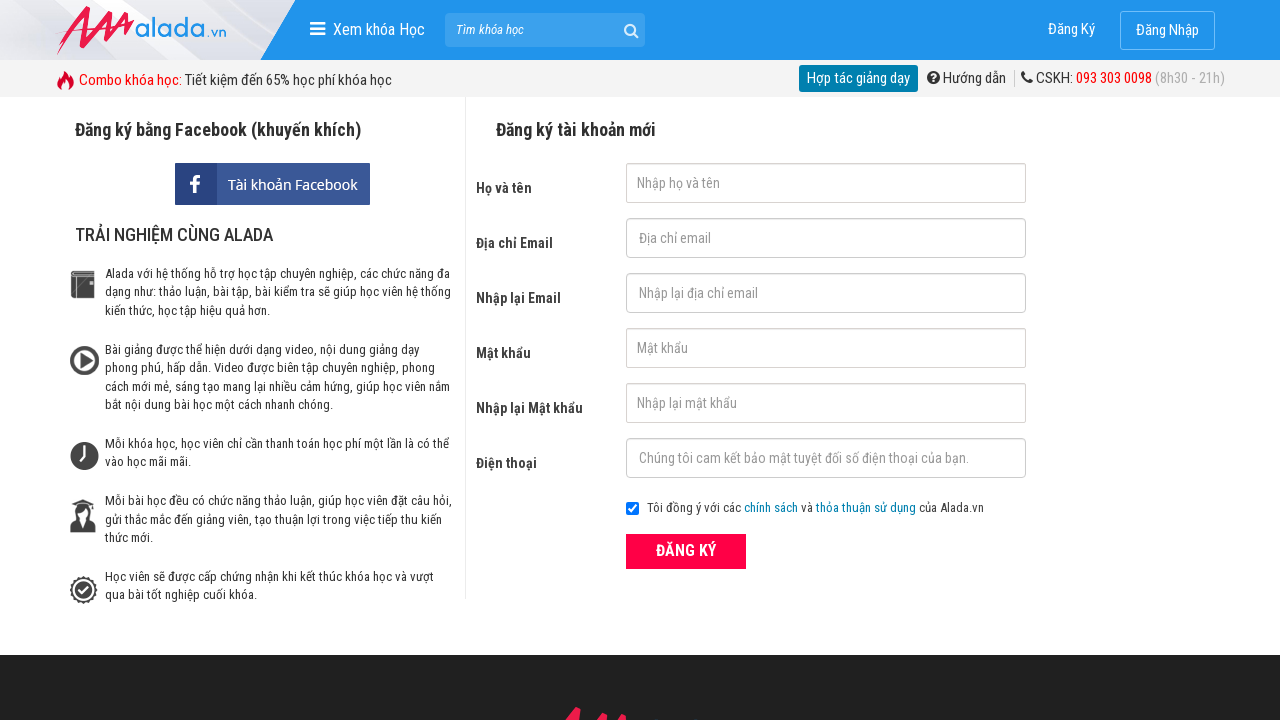

Navigated to registration page
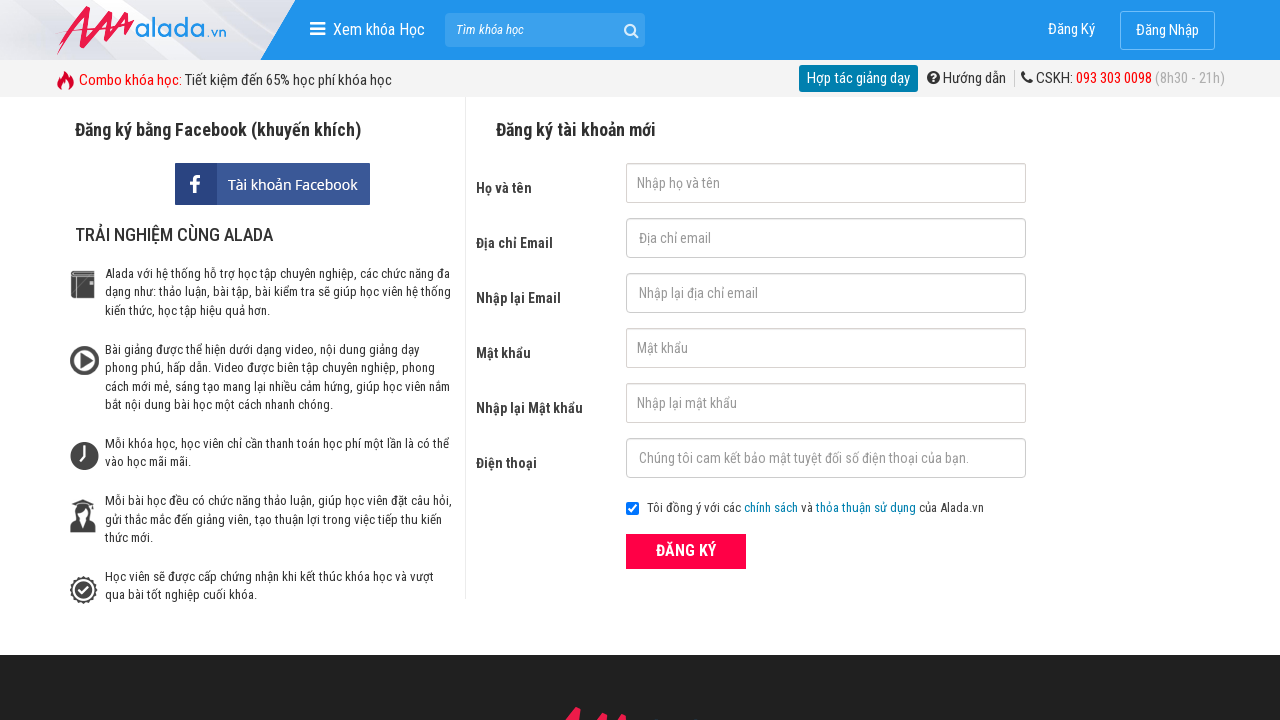

Cleared first name field on input#txtFirstname
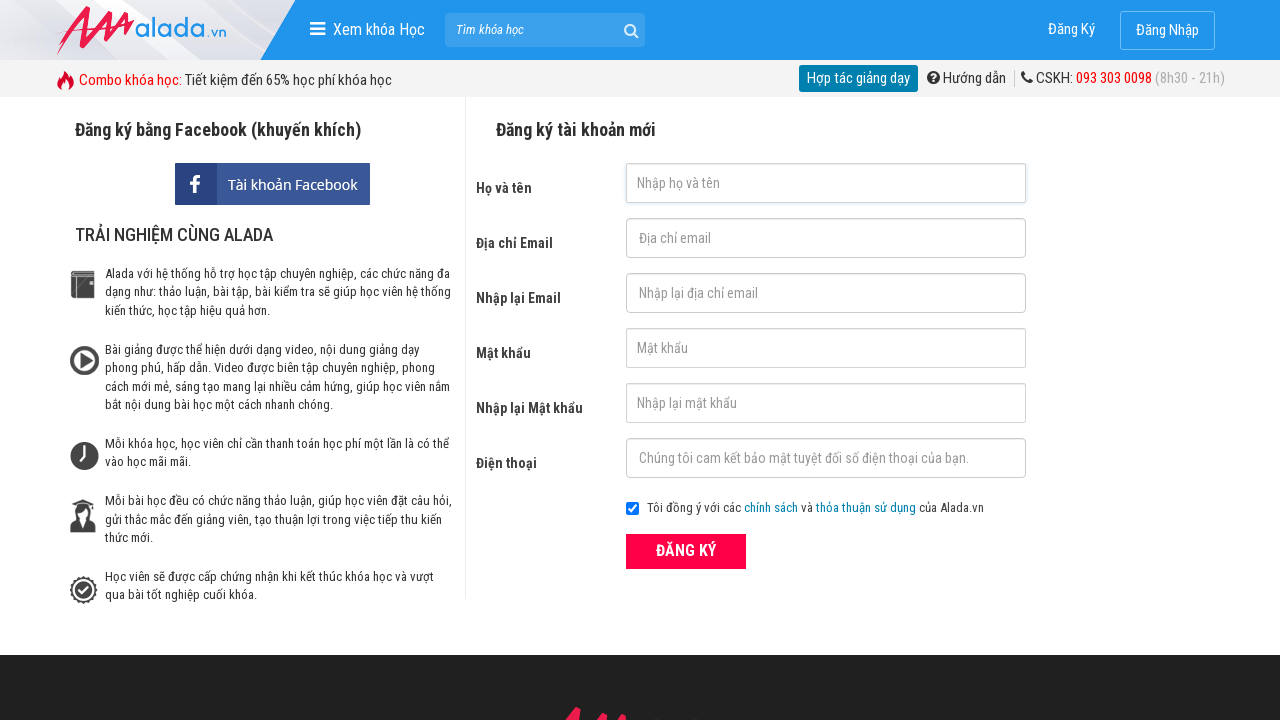

Cleared email field on input#txtEmail
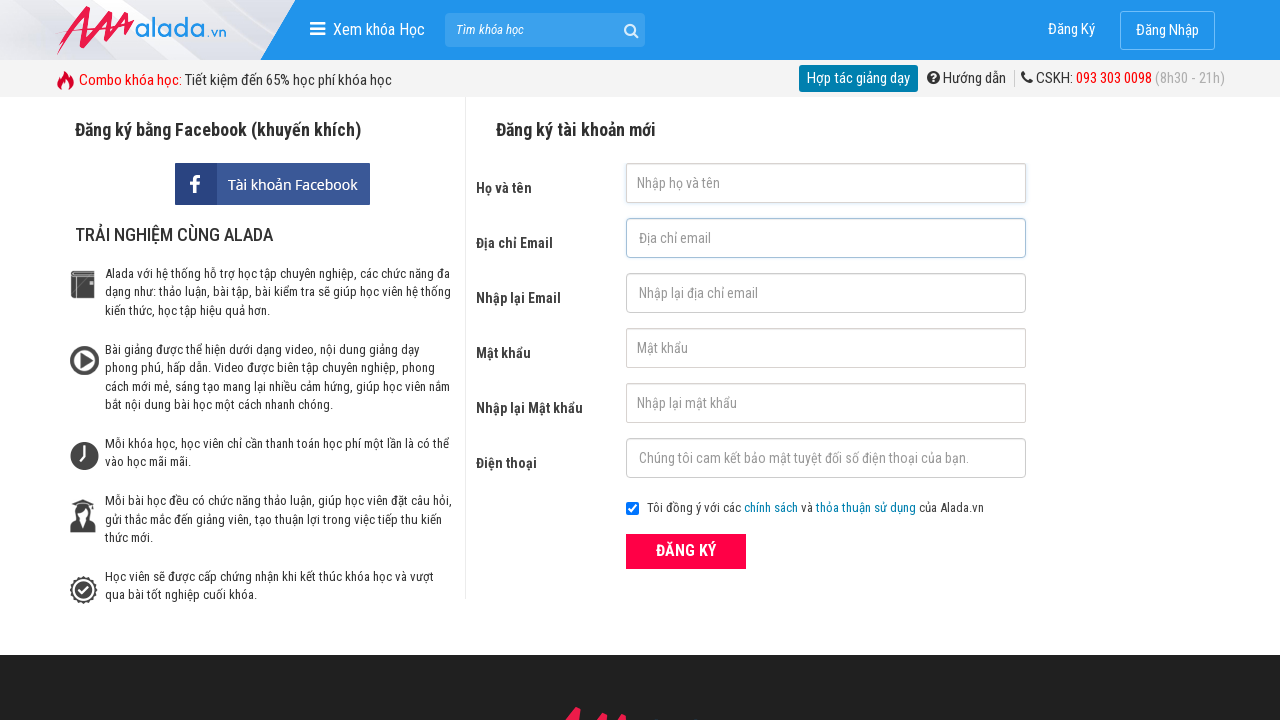

Cleared confirm email field on input#txtCEmail
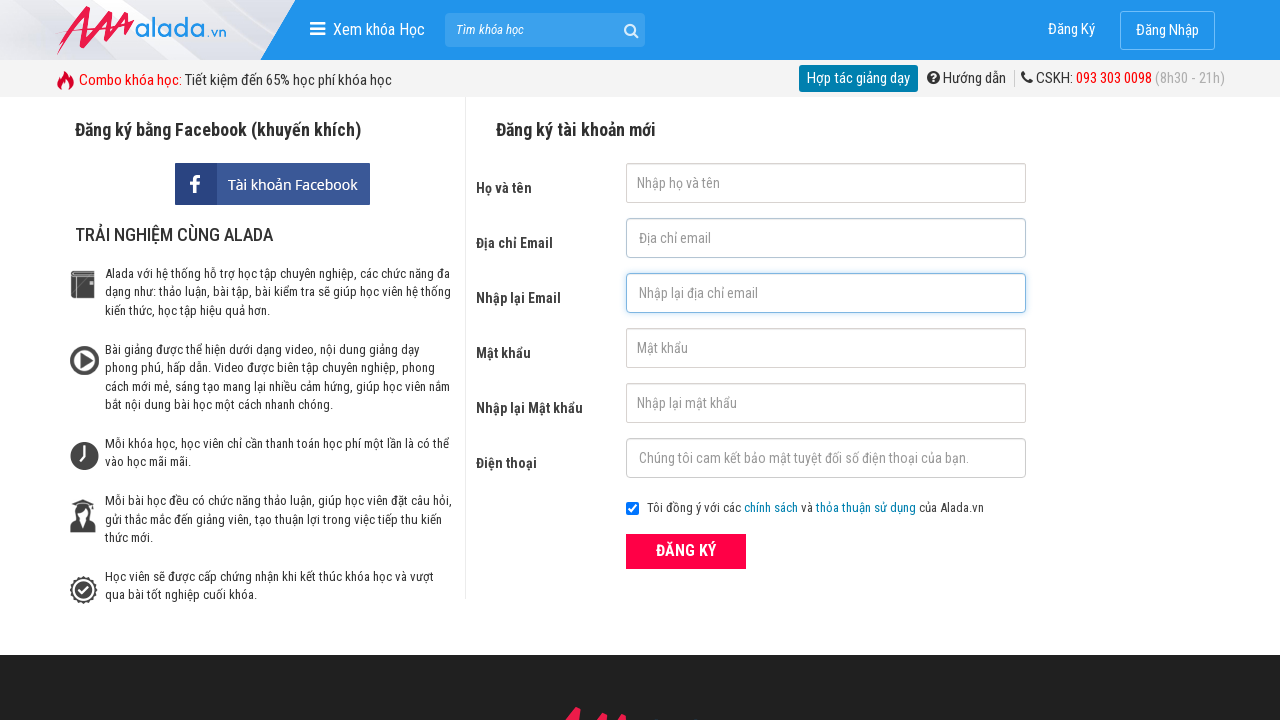

Cleared password field on input#txtPassword
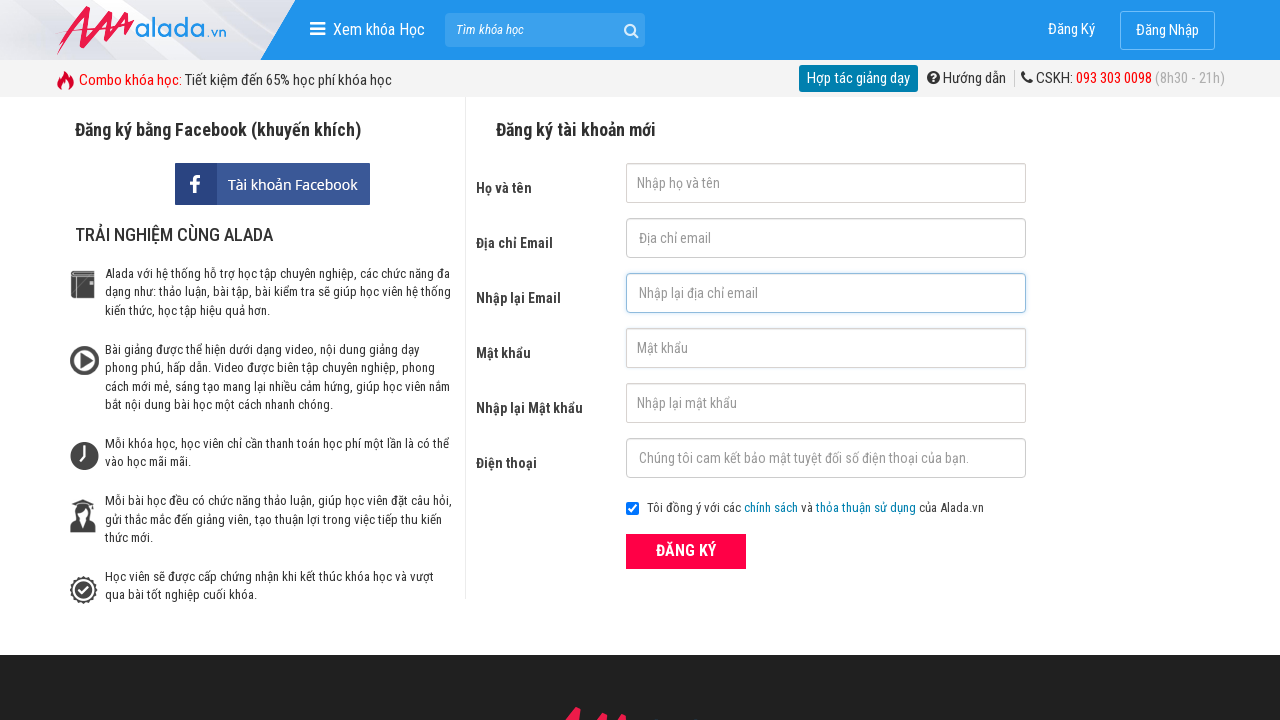

Cleared confirm password field on input#txtCPassword
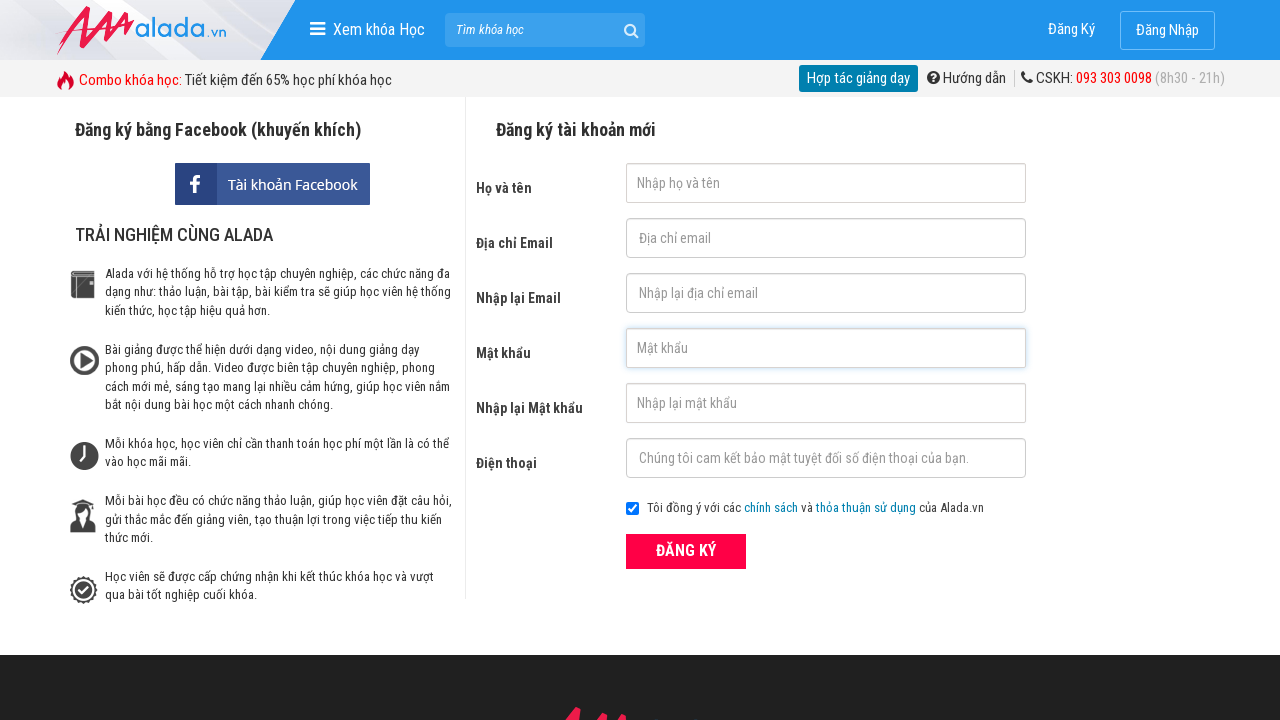

Cleared phone field on input#txtPhone
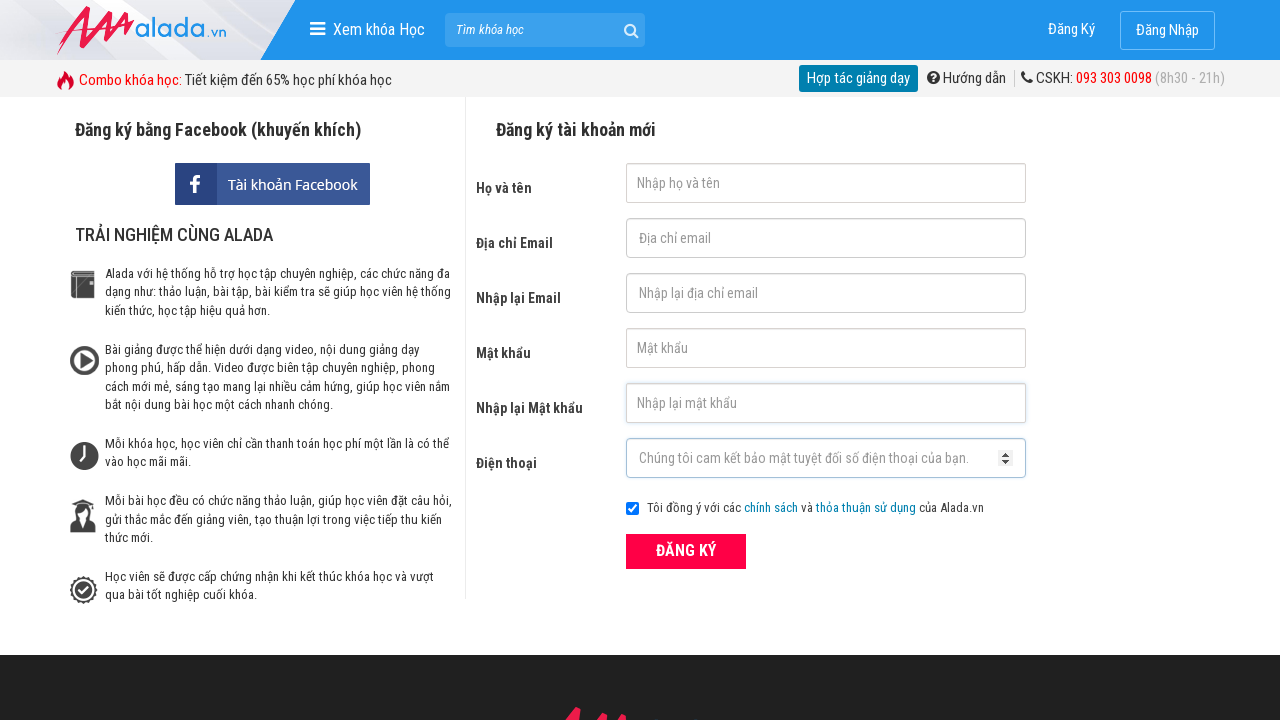

Clicked submit button with empty form at (686, 551) on button[type='submit']
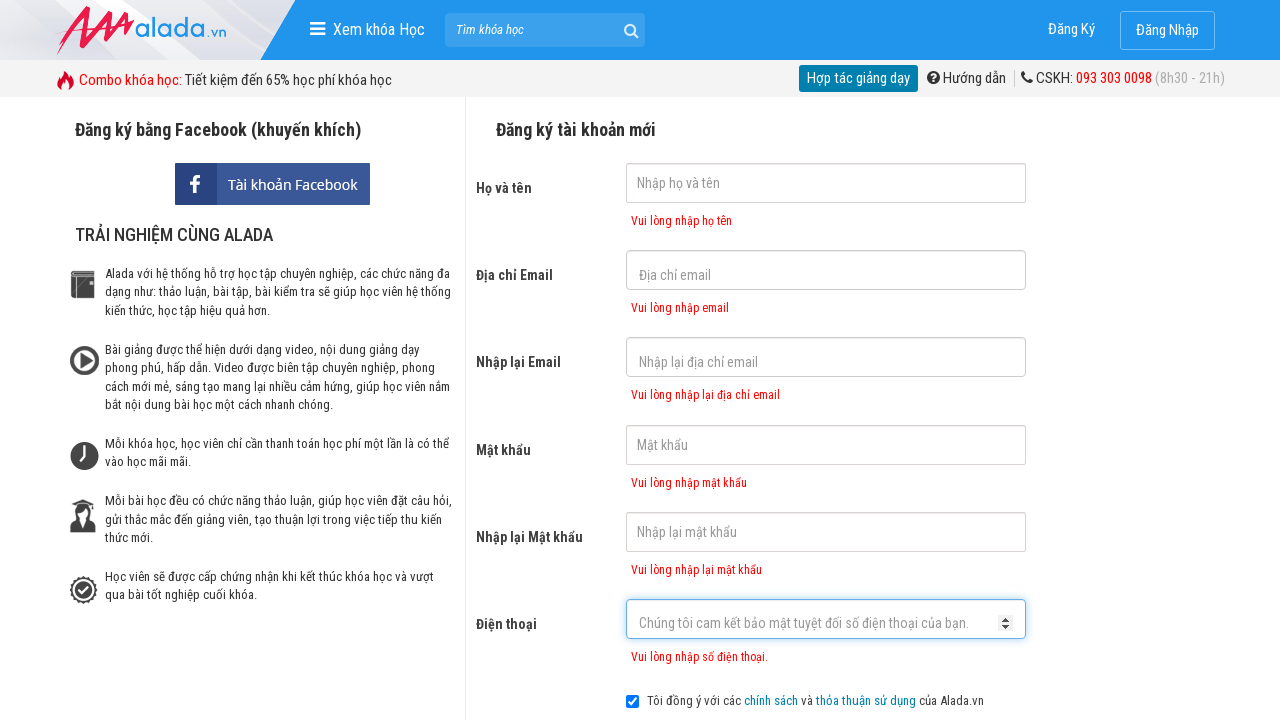

Error messages appeared for required fields
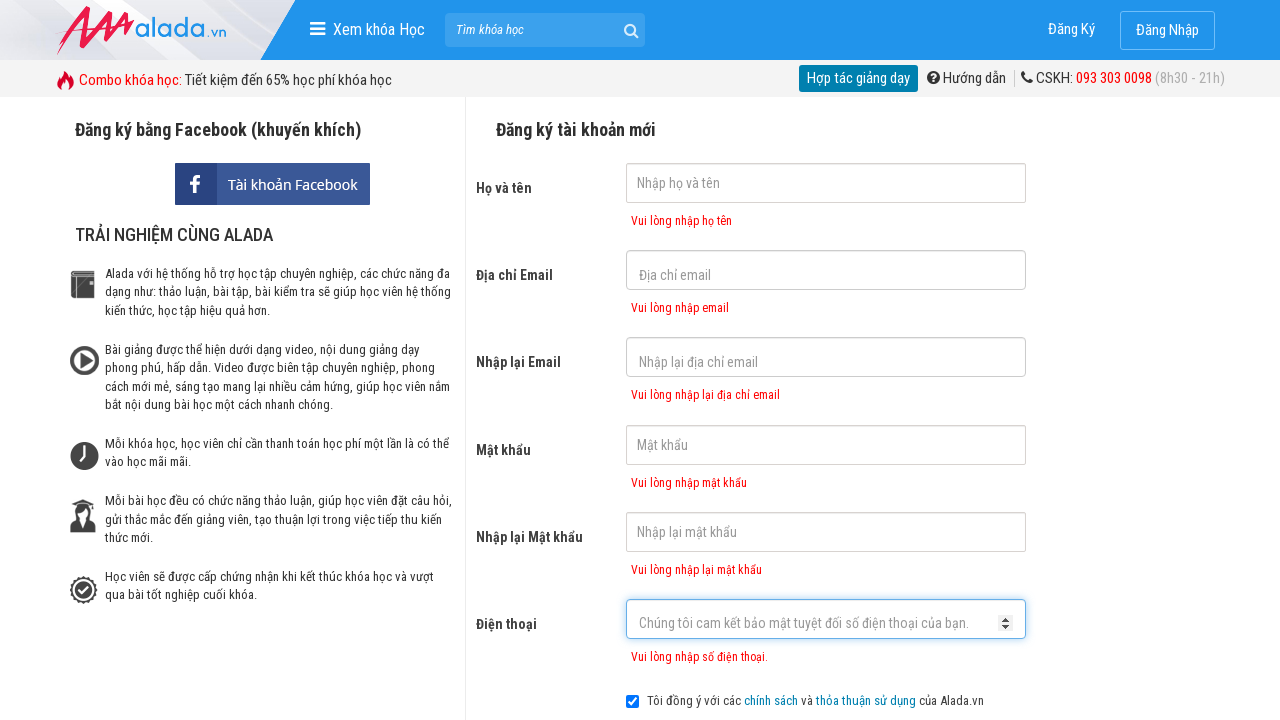

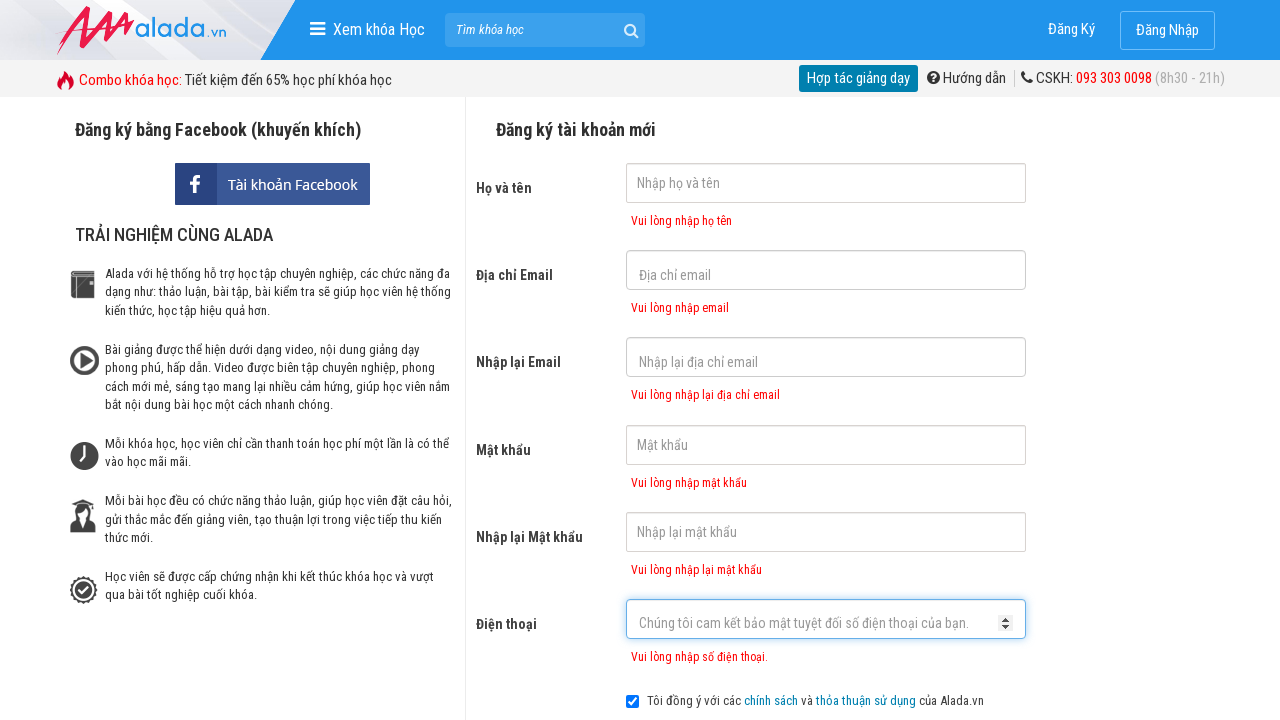